Tests JavaScript alert handling by clicking buttons that trigger different types of alerts (simple alert, timed alert, confirm dialog) and accepting each one

Starting URL: https://demoqa.com/alerts

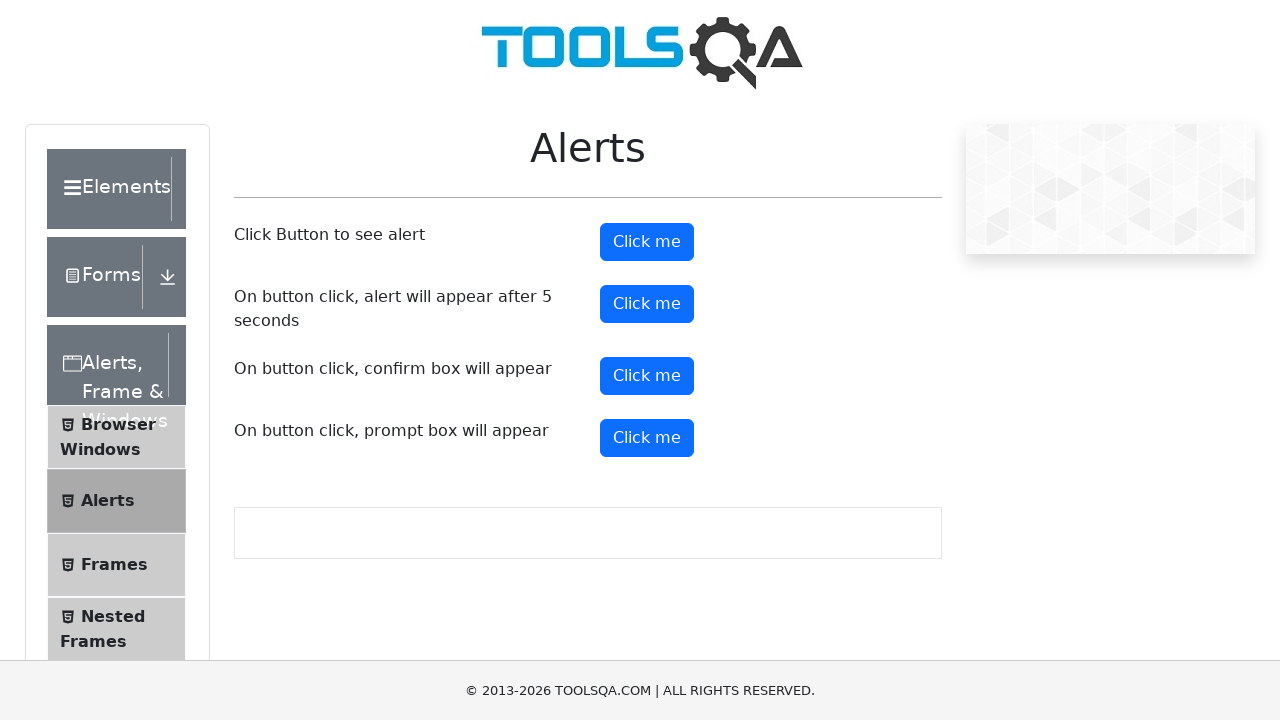

Clicked alert button to trigger simple alert at (647, 242) on #alertButton
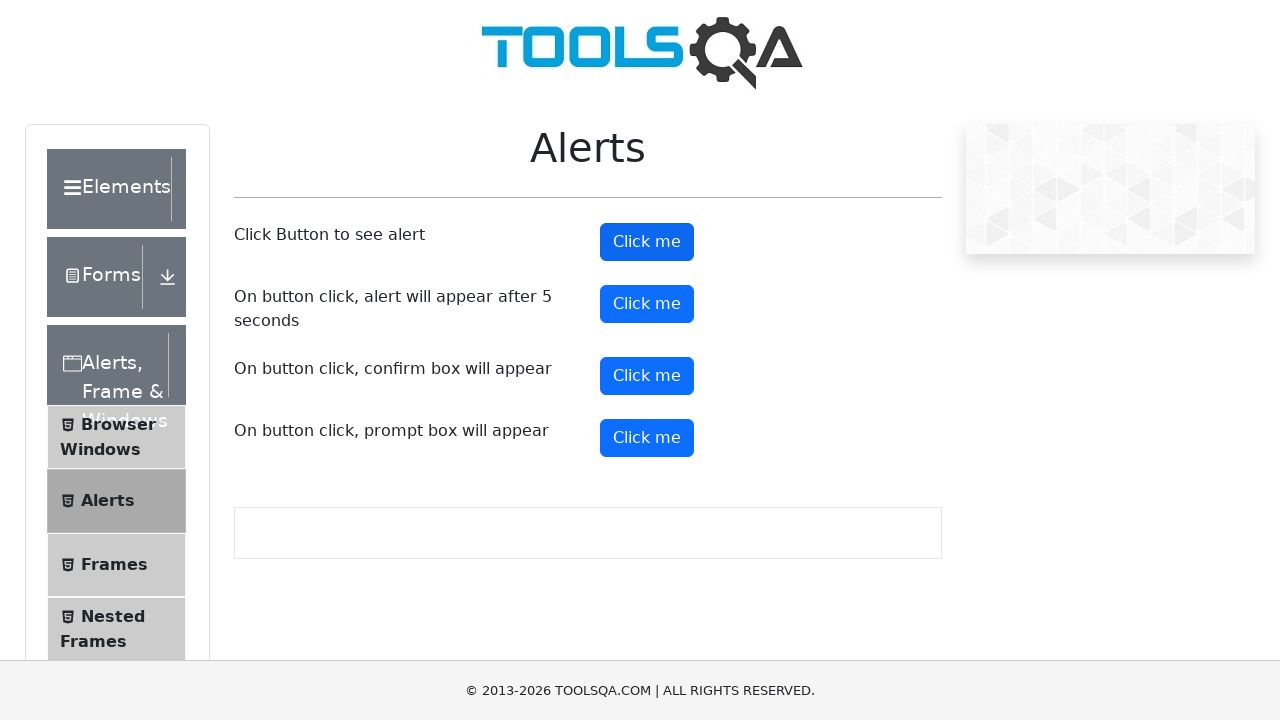

Set up dialog handler to accept alerts
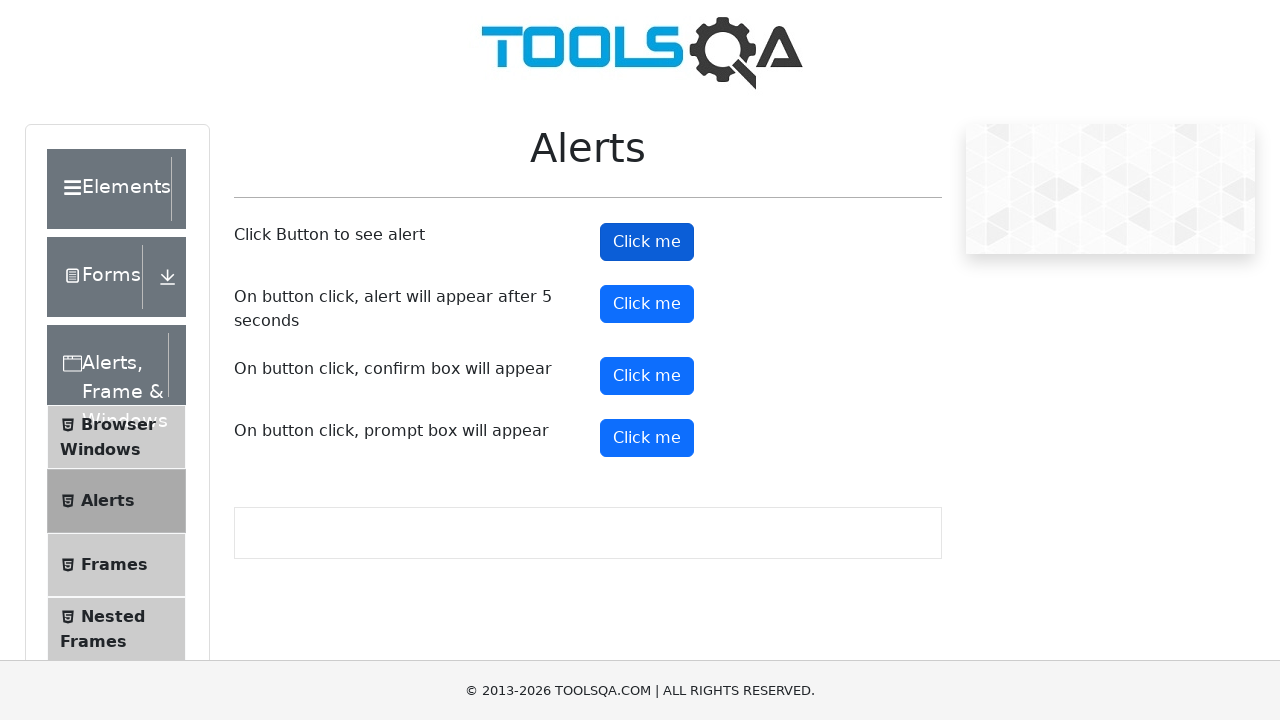

Waited 500ms for simple alert to be handled
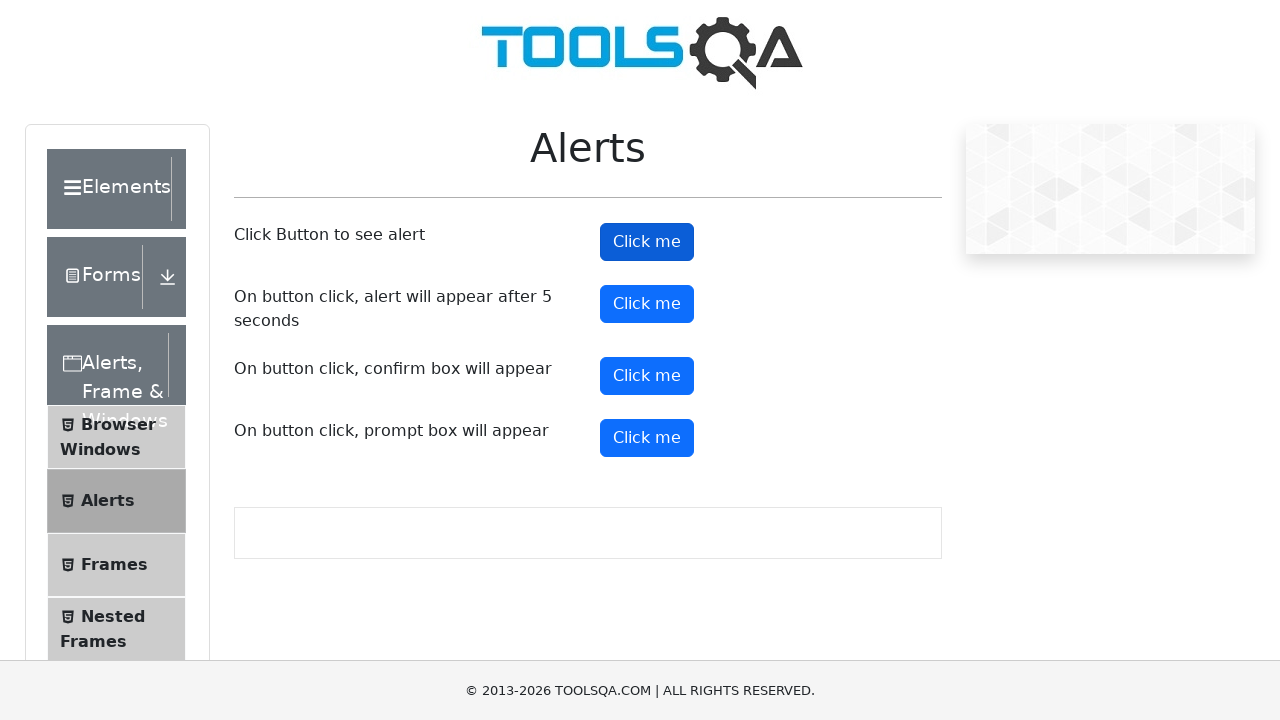

Clicked timer alert button that triggers alert after 5 seconds at (647, 304) on #timerAlertButton
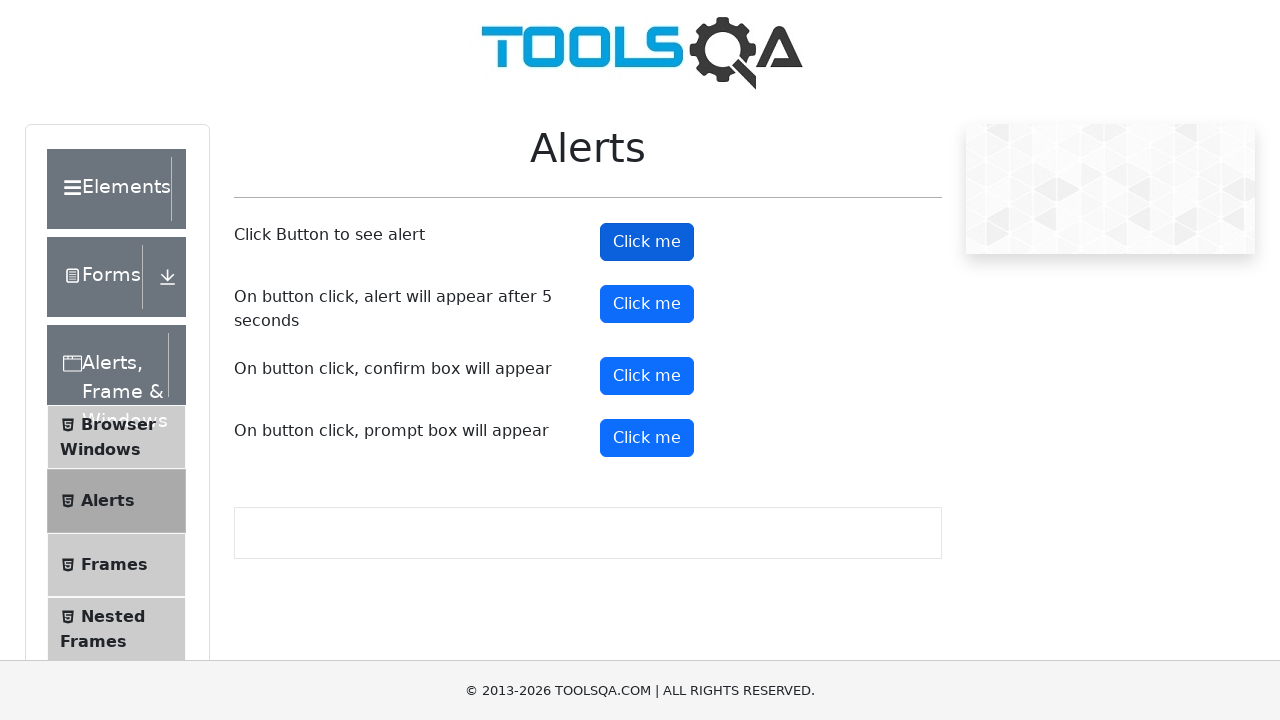

Waited 6 seconds for timed alert to appear and be accepted
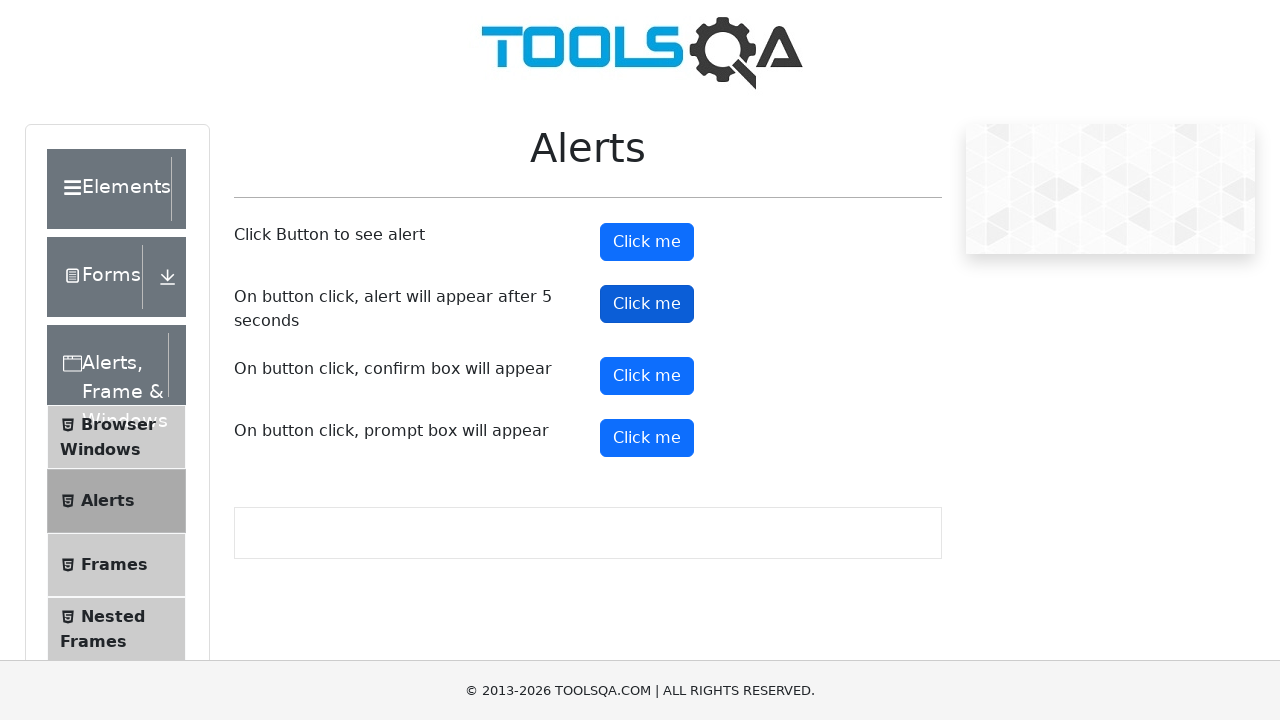

Clicked confirm button to trigger confirm dialog at (647, 376) on #confirmButton
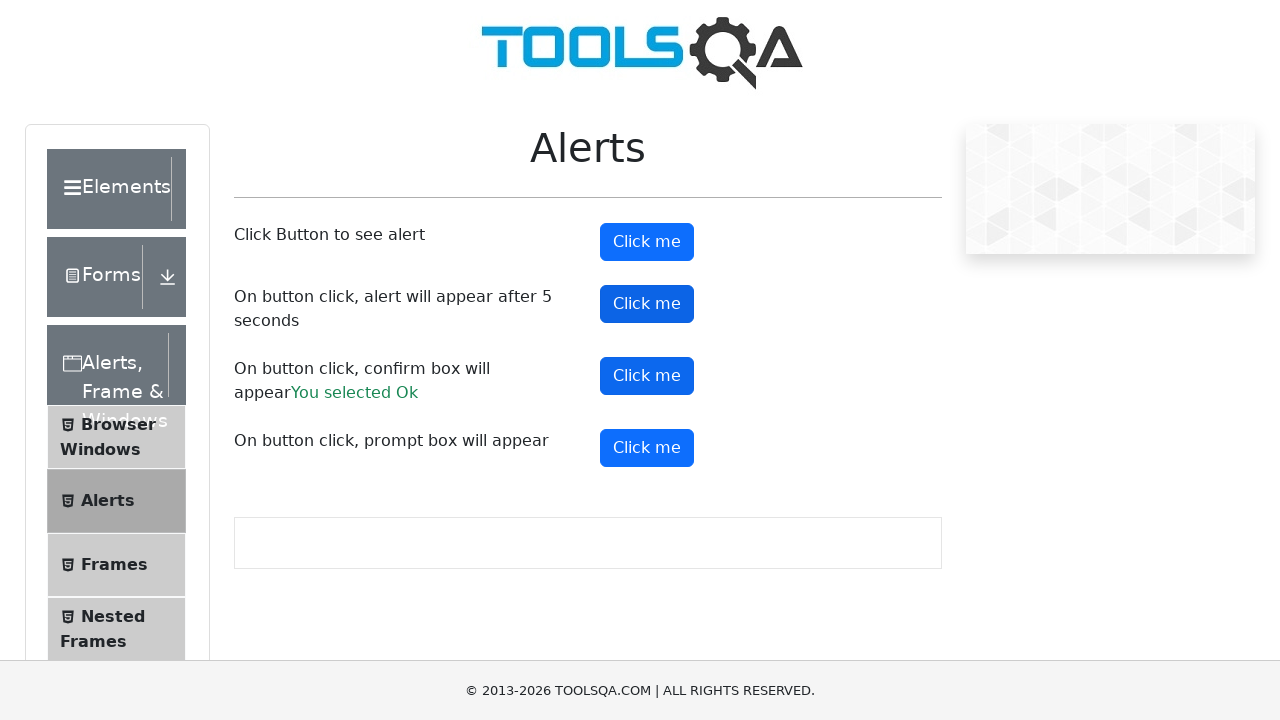

Waited 500ms for confirm dialog to be handled
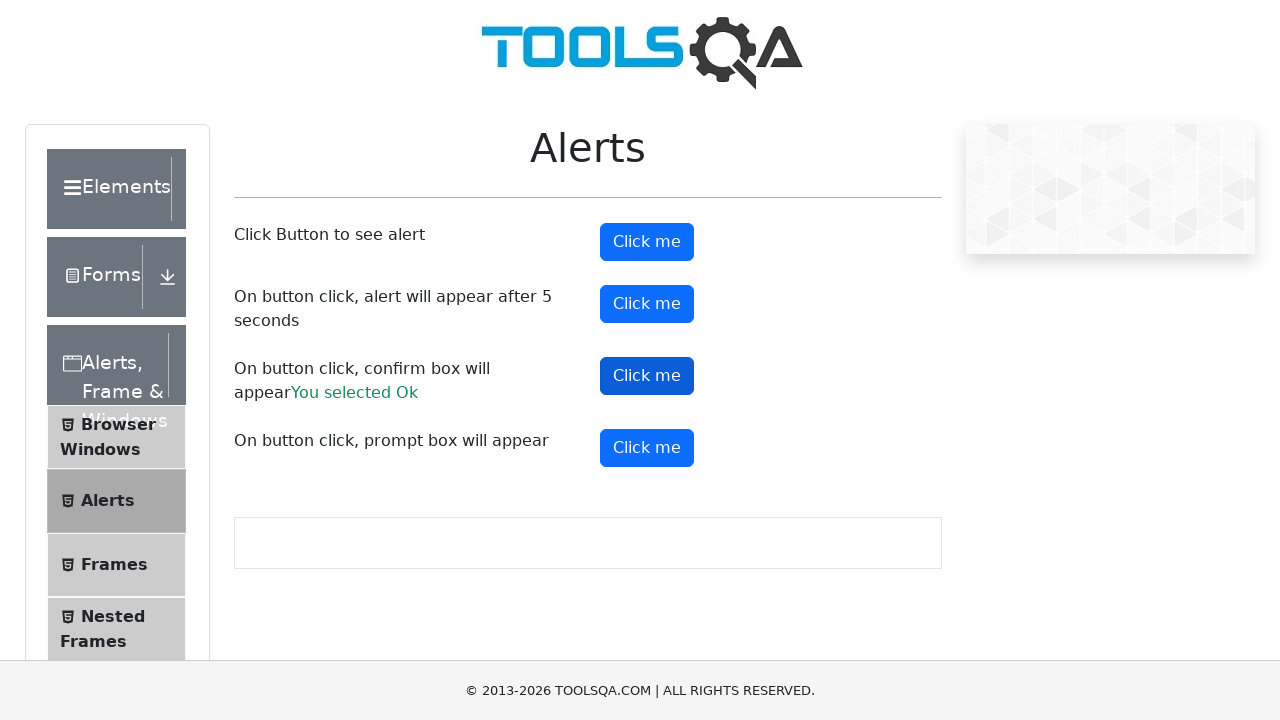

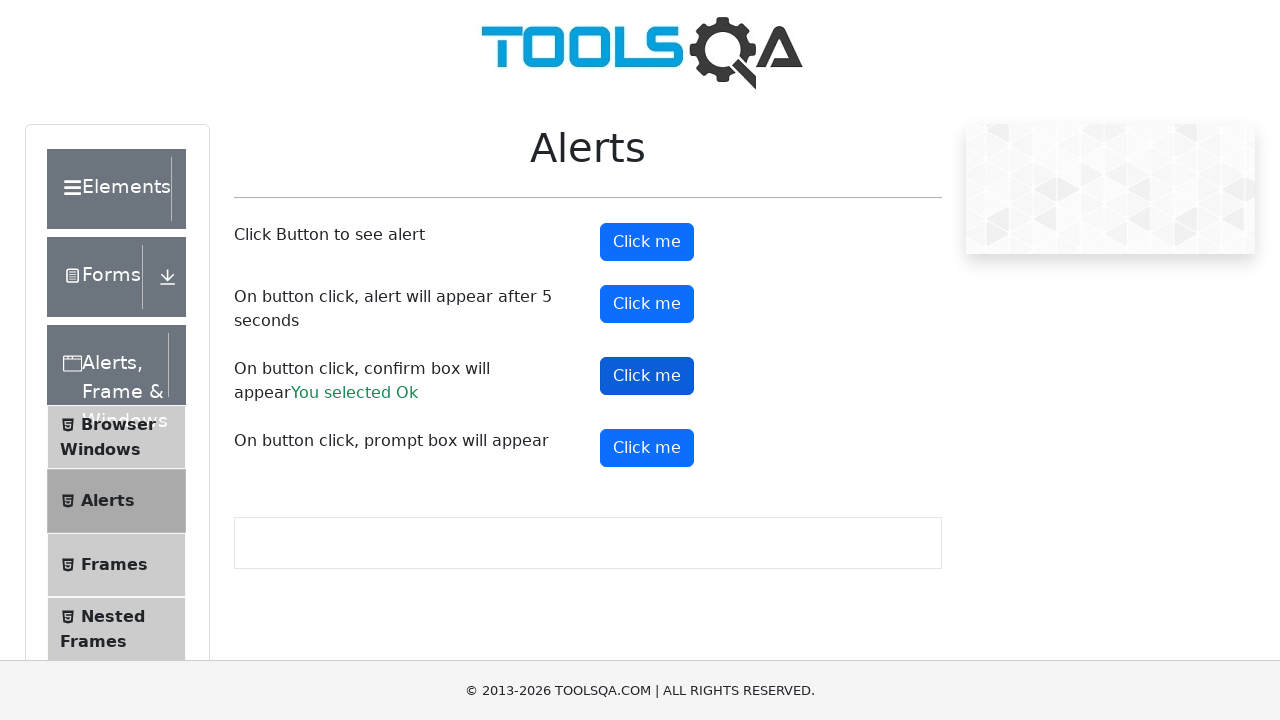